Tests autocomplete functionality by typing a partial country name and selecting from the dropdown suggestions.

Starting URL: https://codenboxautomationlab.com/practice/

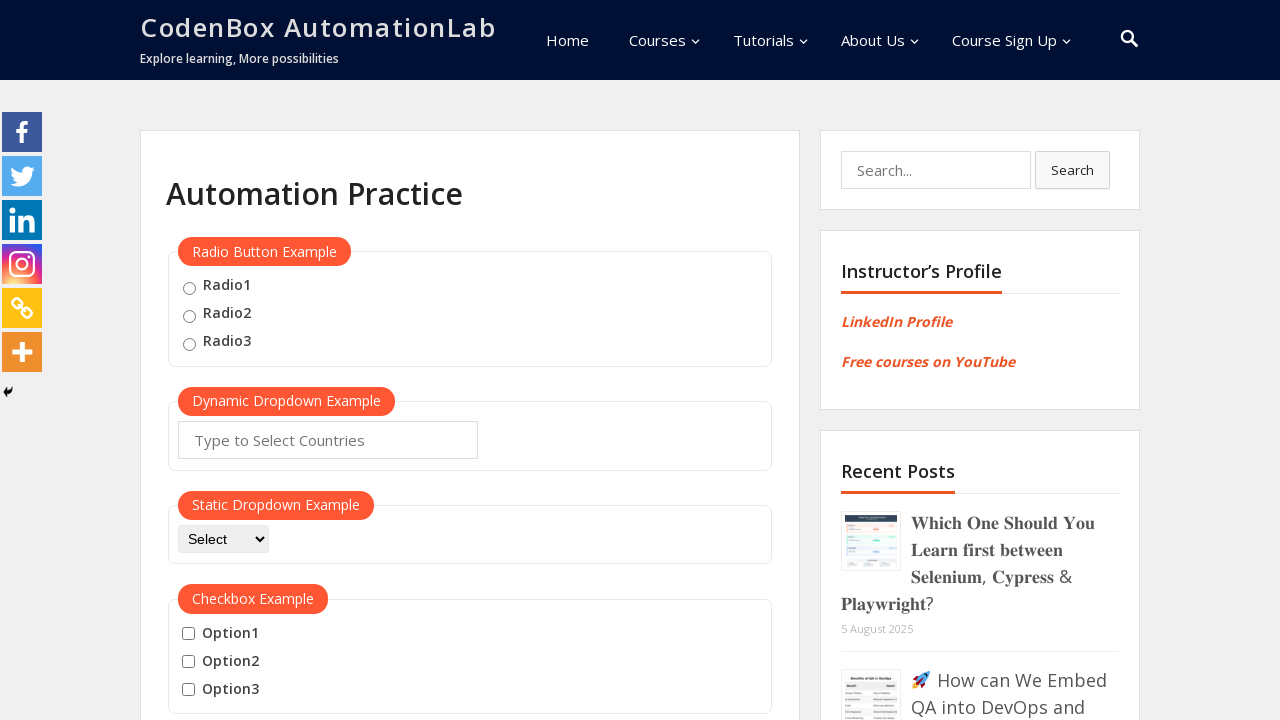

Navigated to practice page
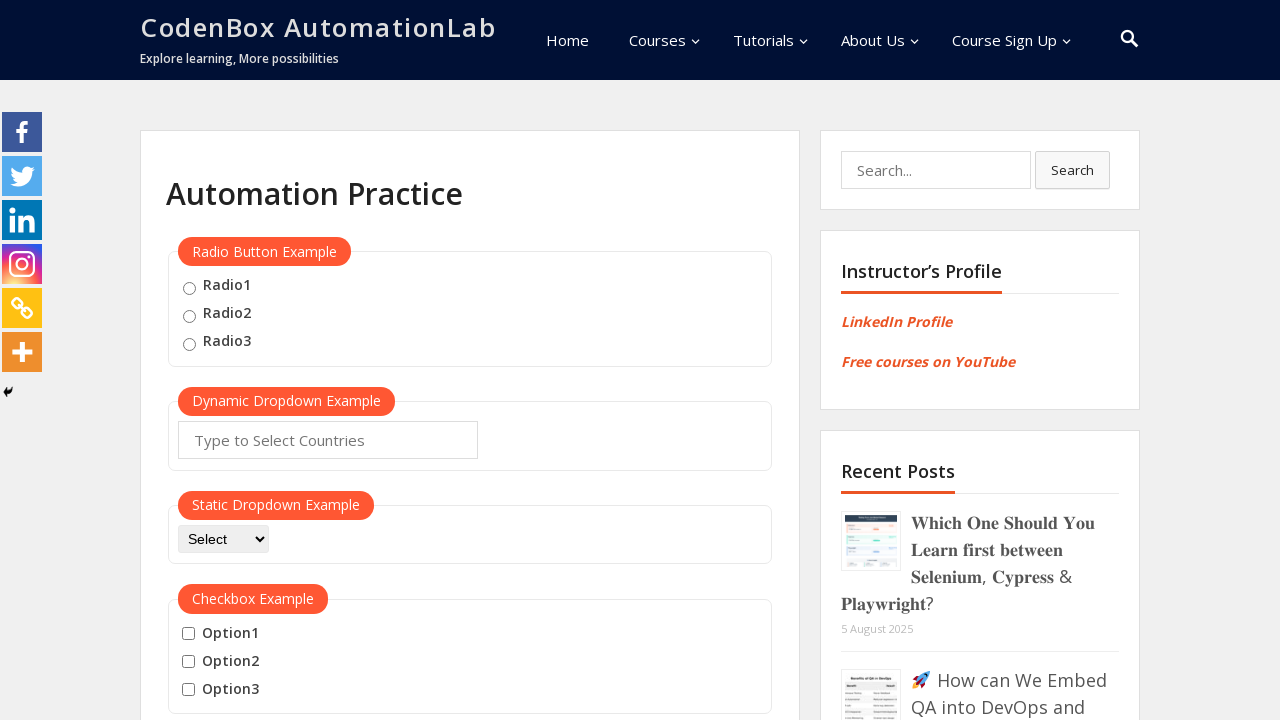

Typed 'jo' in autocomplete field to search for countries on .inputs.ui-autocomplete-input
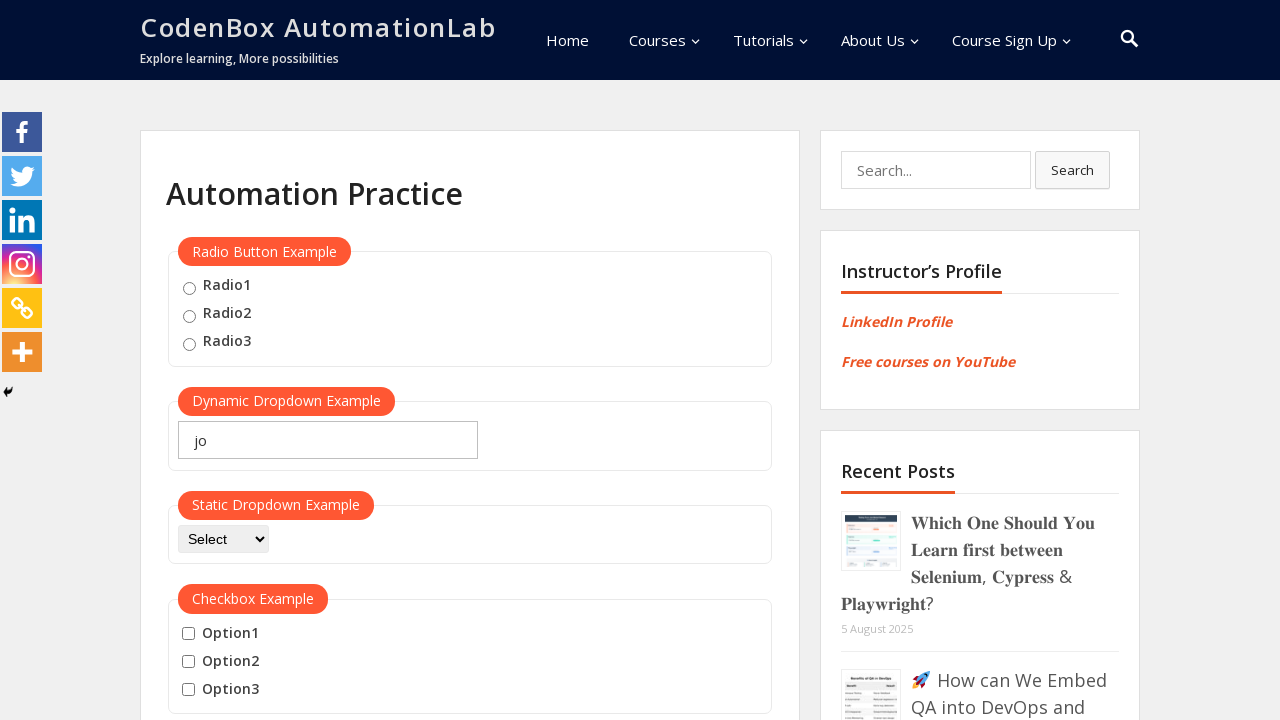

Waited for autocomplete suggestions to appear
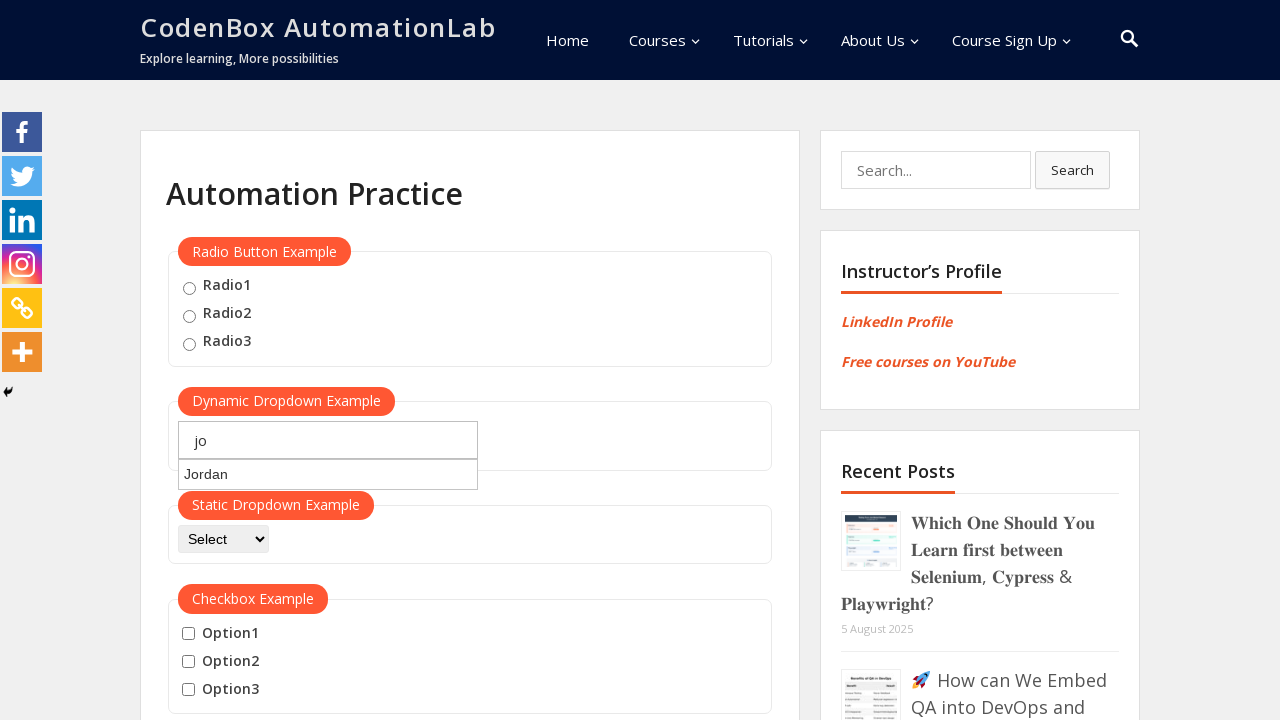

Pressed ArrowDown to highlight first suggestion
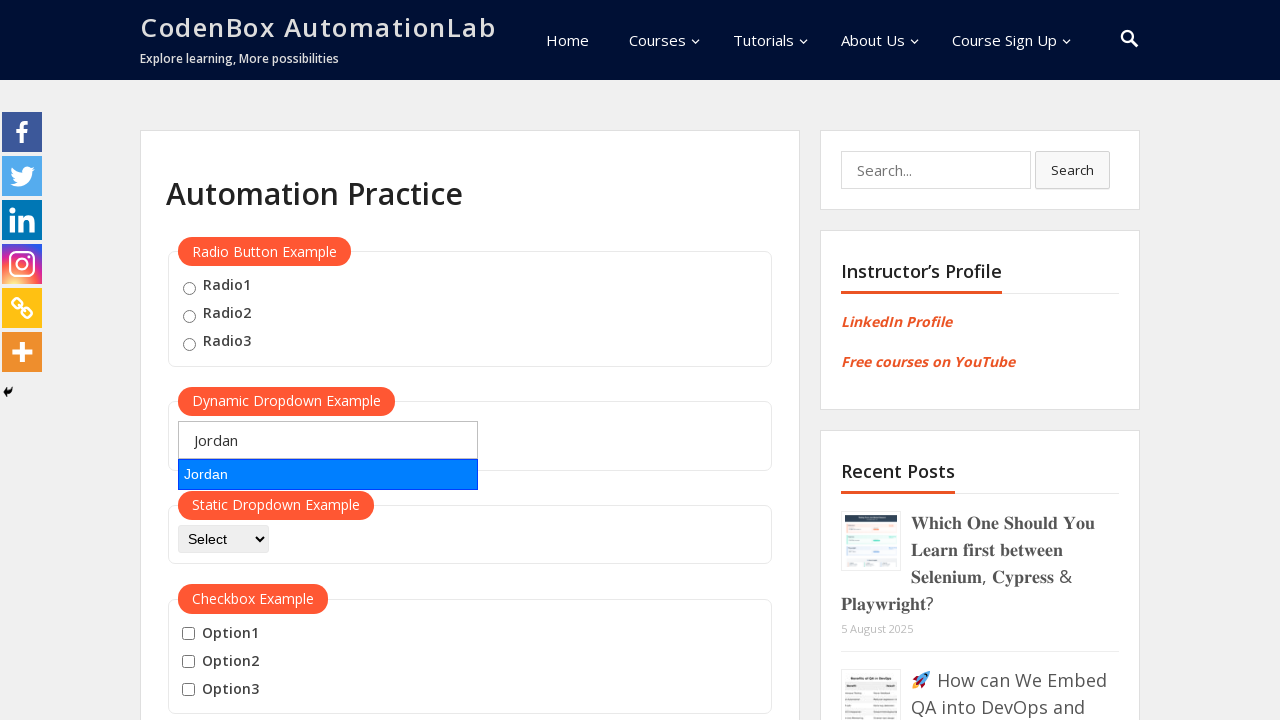

Pressed Enter to select the highlighted suggestion
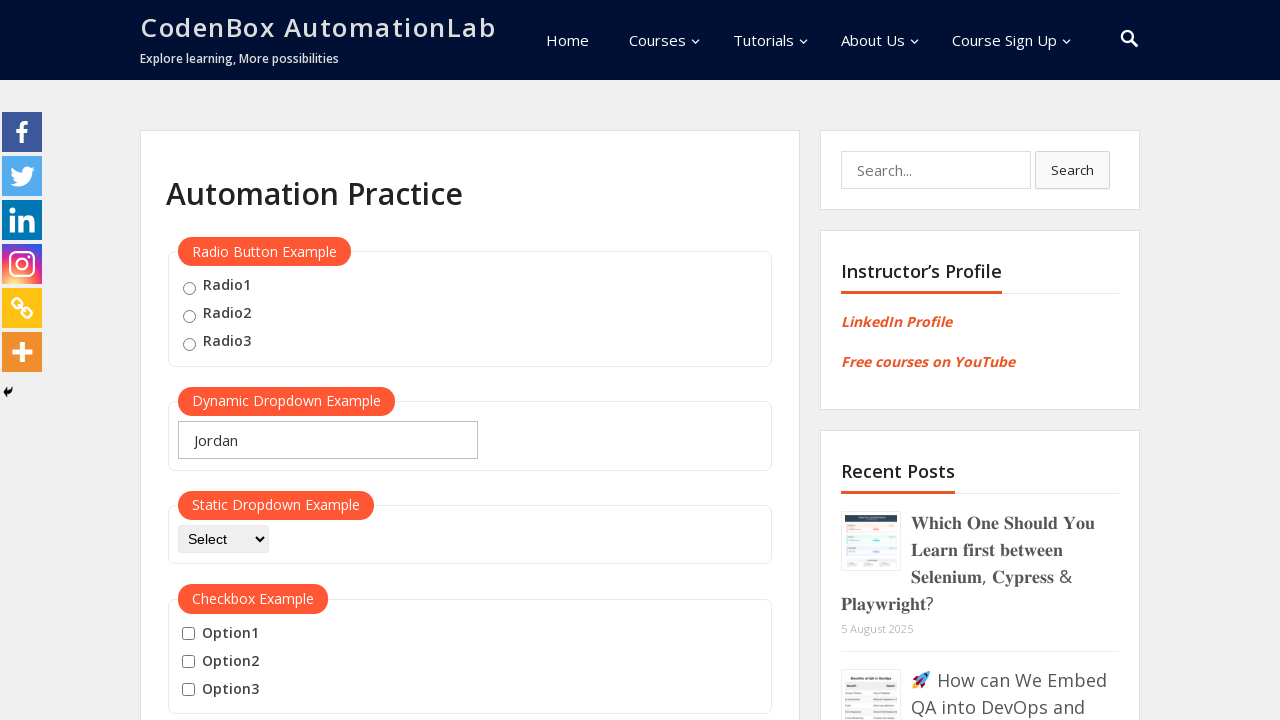

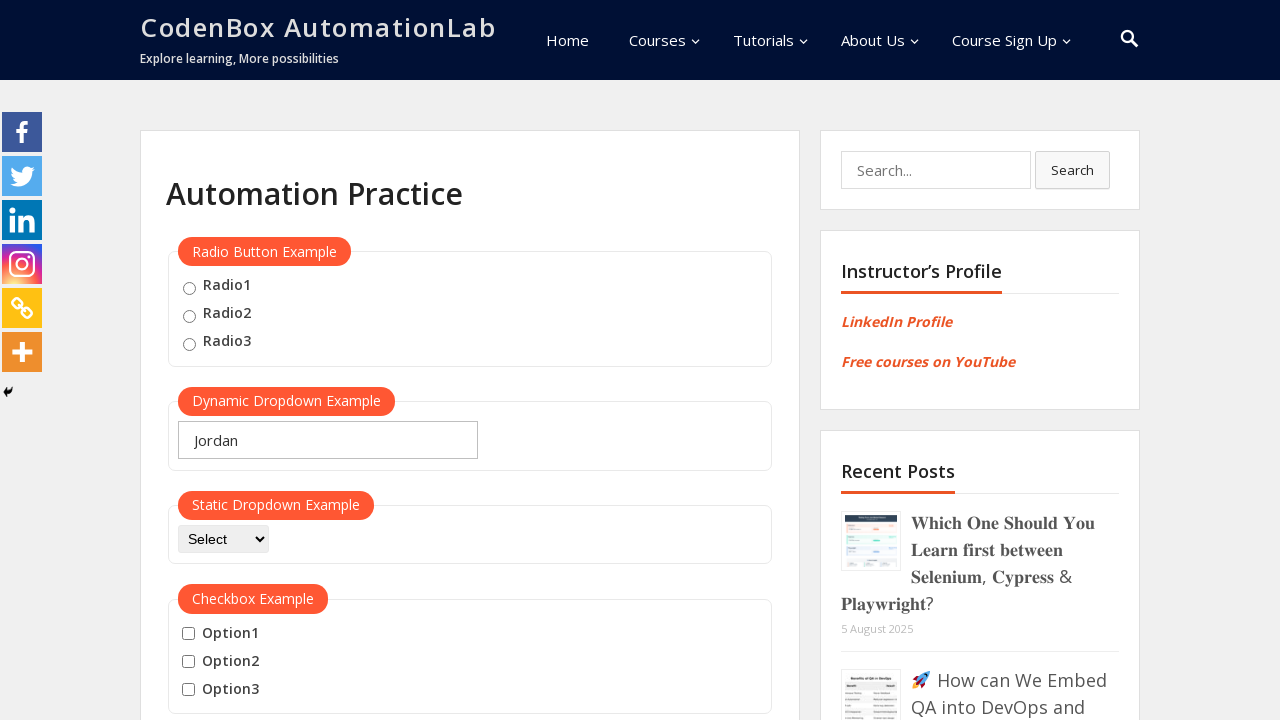